Tests navigation on Selenium course content page by clicking to expand Interview Questions section and then clicking on CTS Interview Question link

Starting URL: http://greenstech.in/selenium-course-content.html

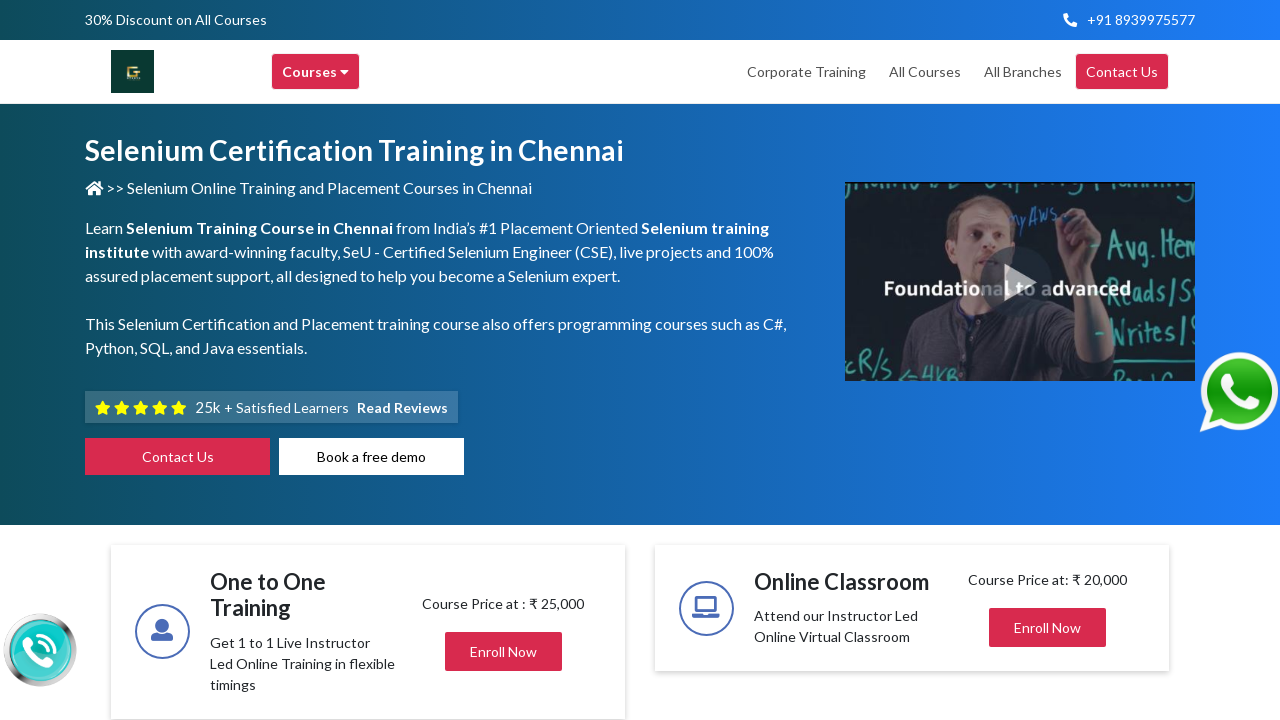

Clicked on 'Interview Questions' header to expand the section at (1024, 360) on xpath=//h2[contains(text(),'Interview Questions')]
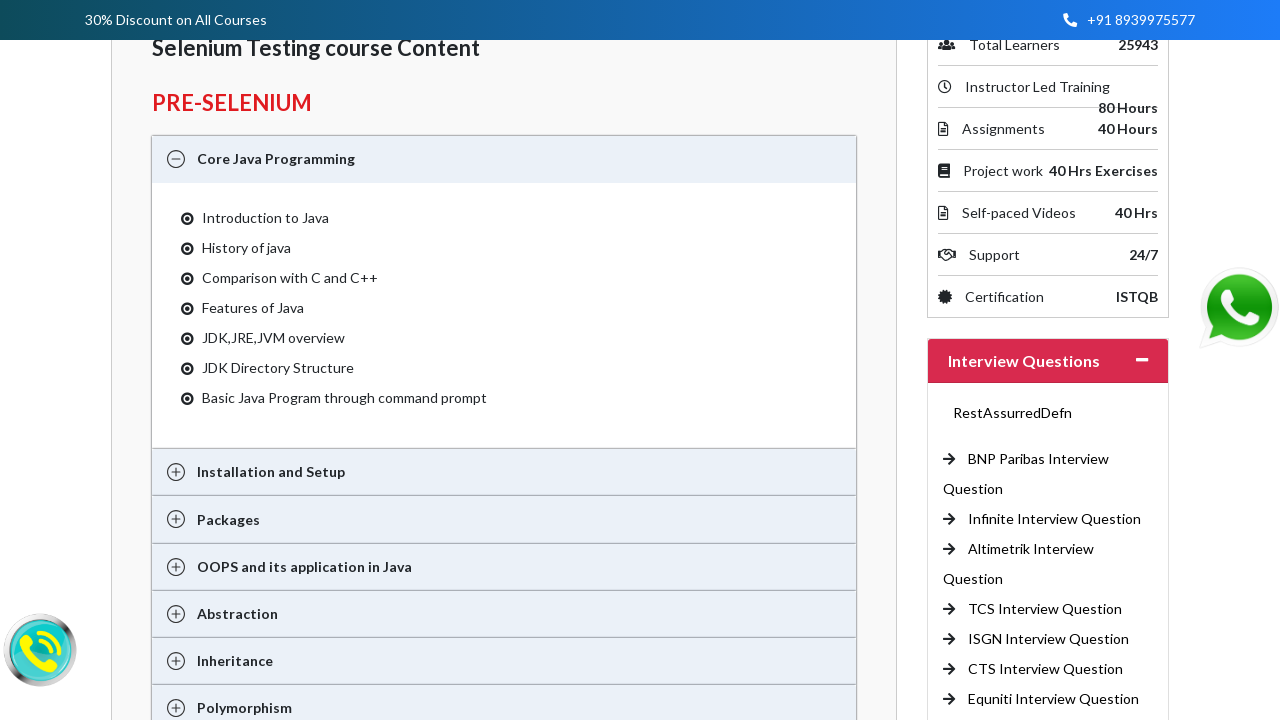

Waited for Interview Questions options to load
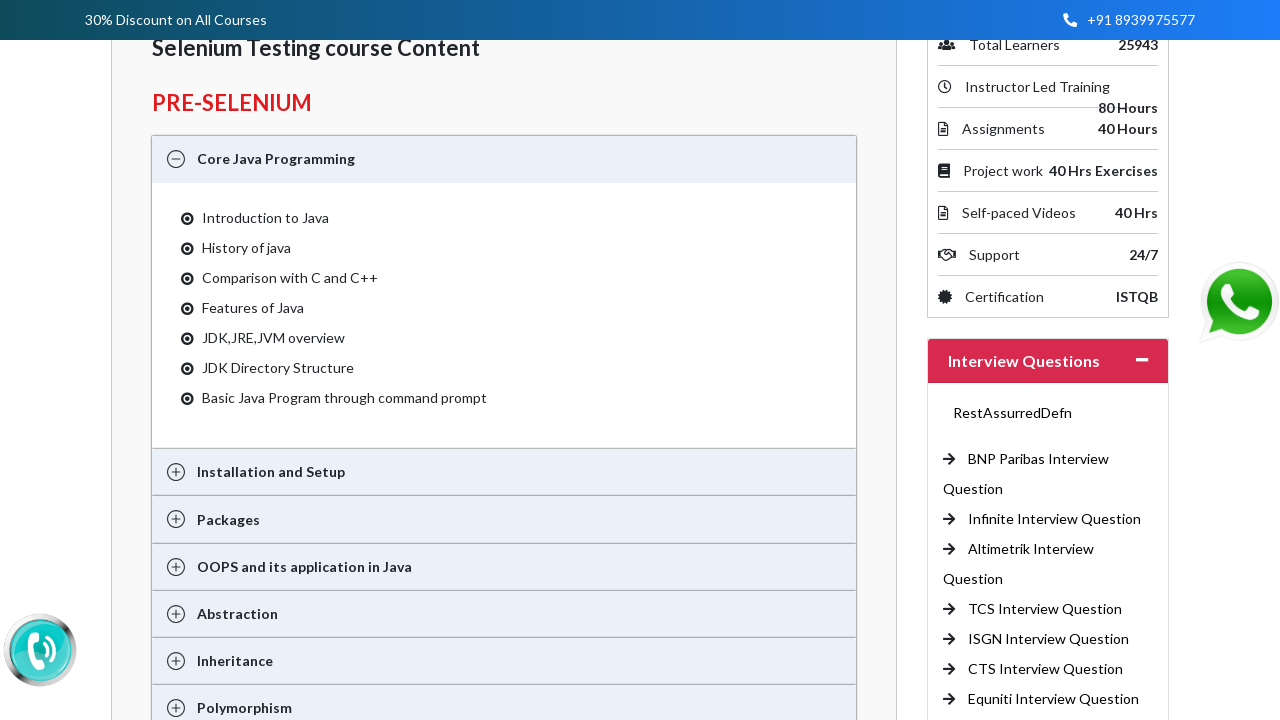

Clicked on 'CTS Interview Question' link at (1046, 669) on xpath=//a[contains(text(),'CTS Interview Question')]
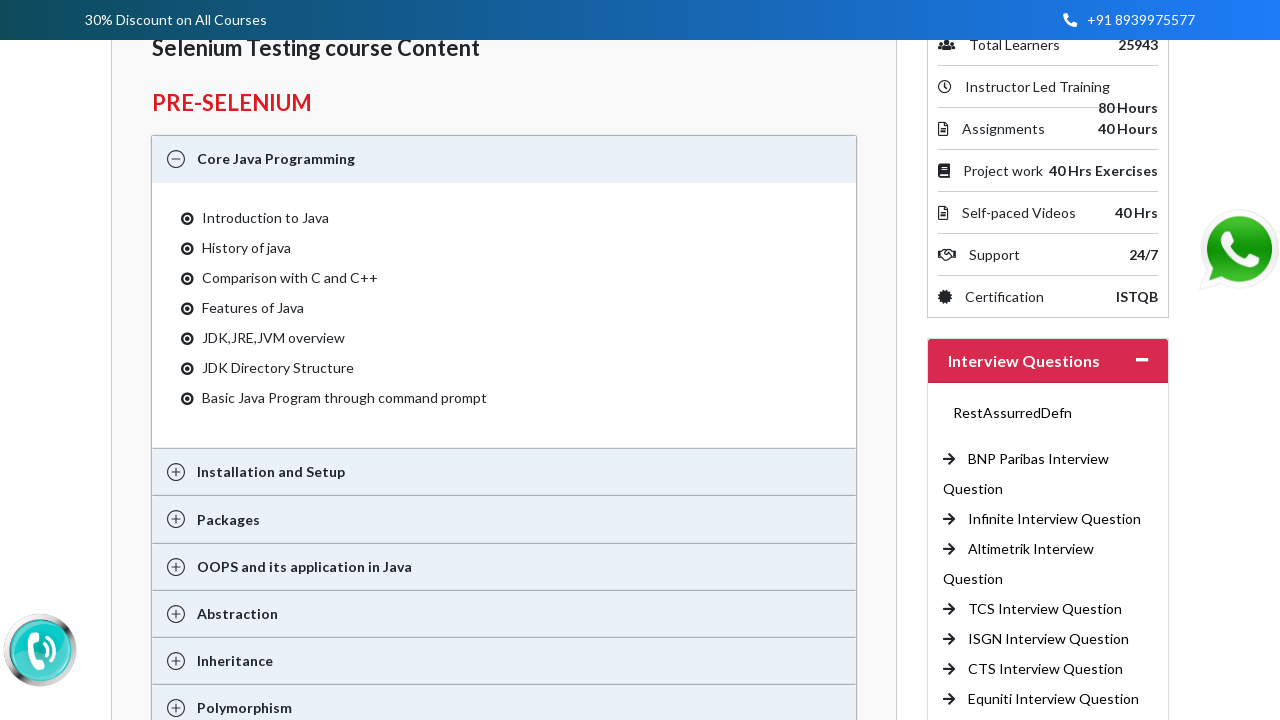

Waited for CTS Interview Question page to fully load
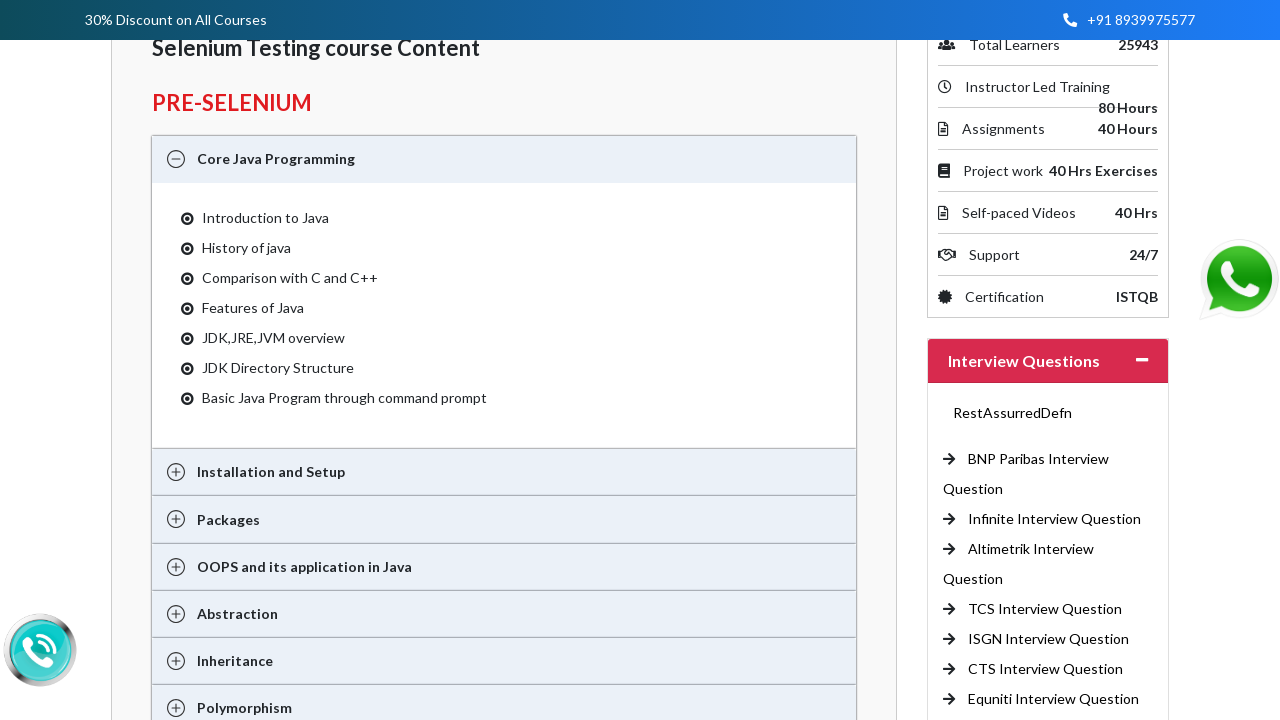

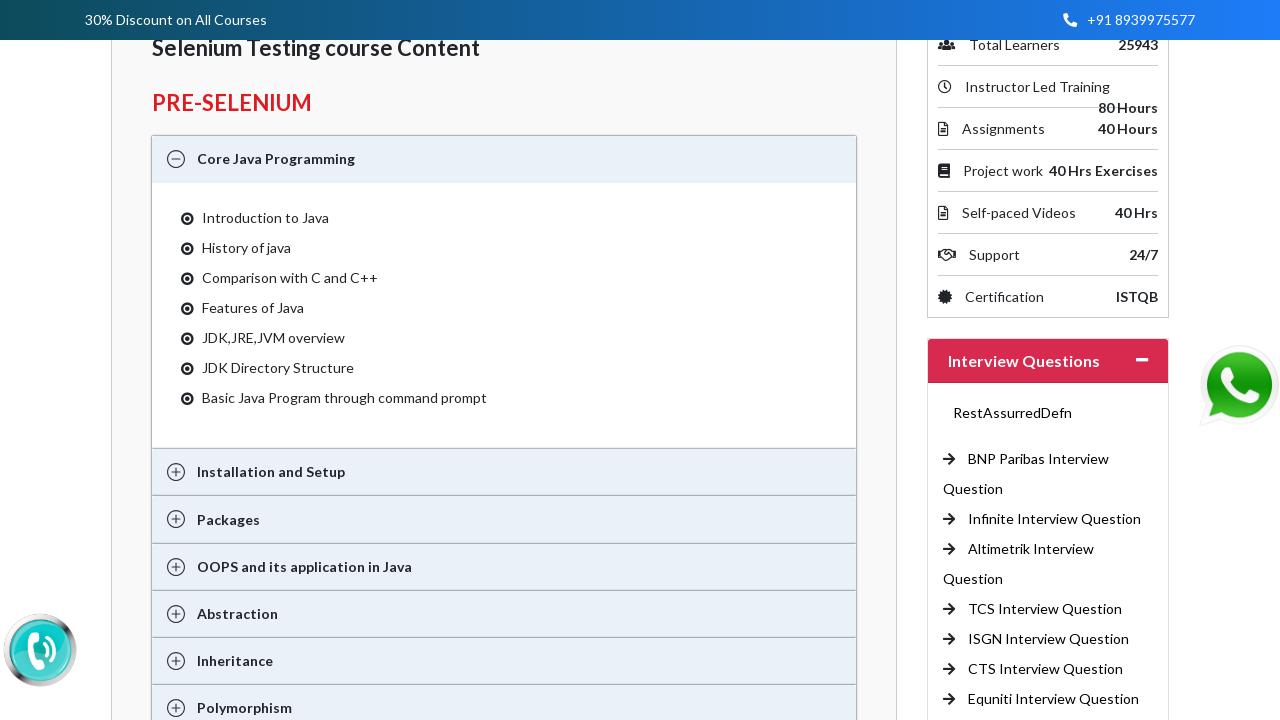